Tests LMS application navigation by verifying the homepage title, navigating to My Account page, and counting available courses

Starting URL: https://alchemy.hguy.co/lms

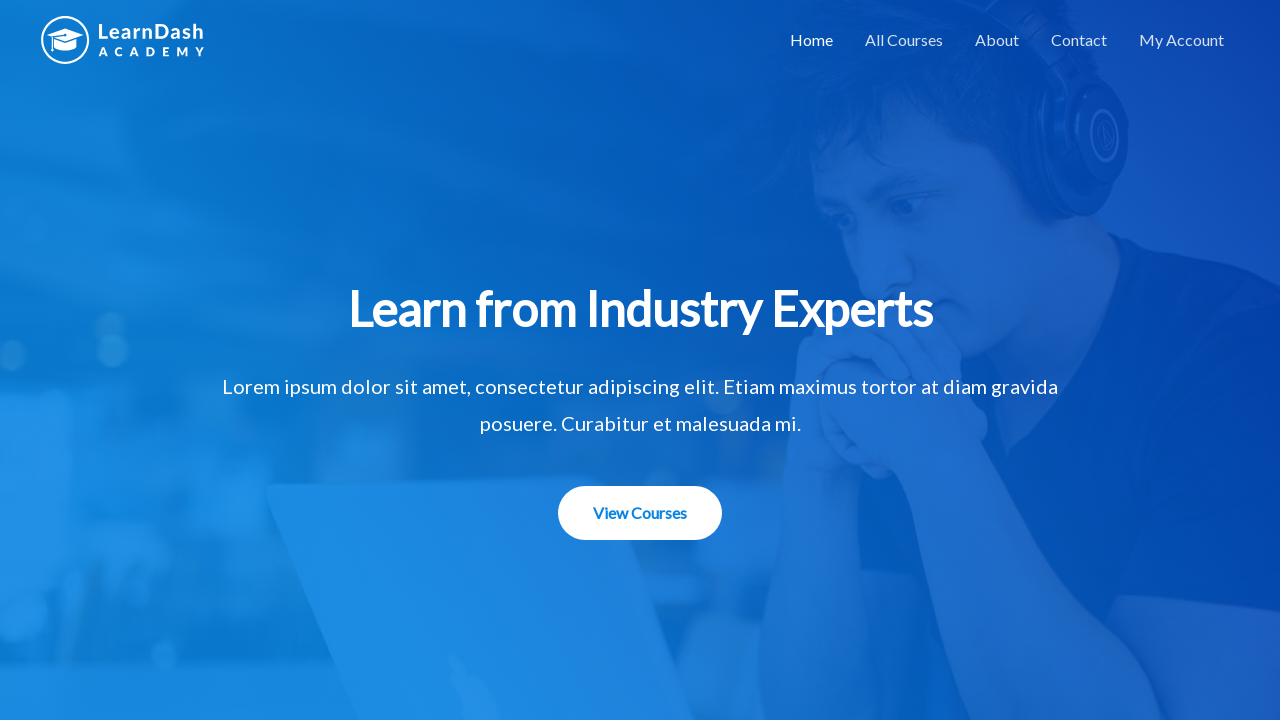

Retrieved homepage title
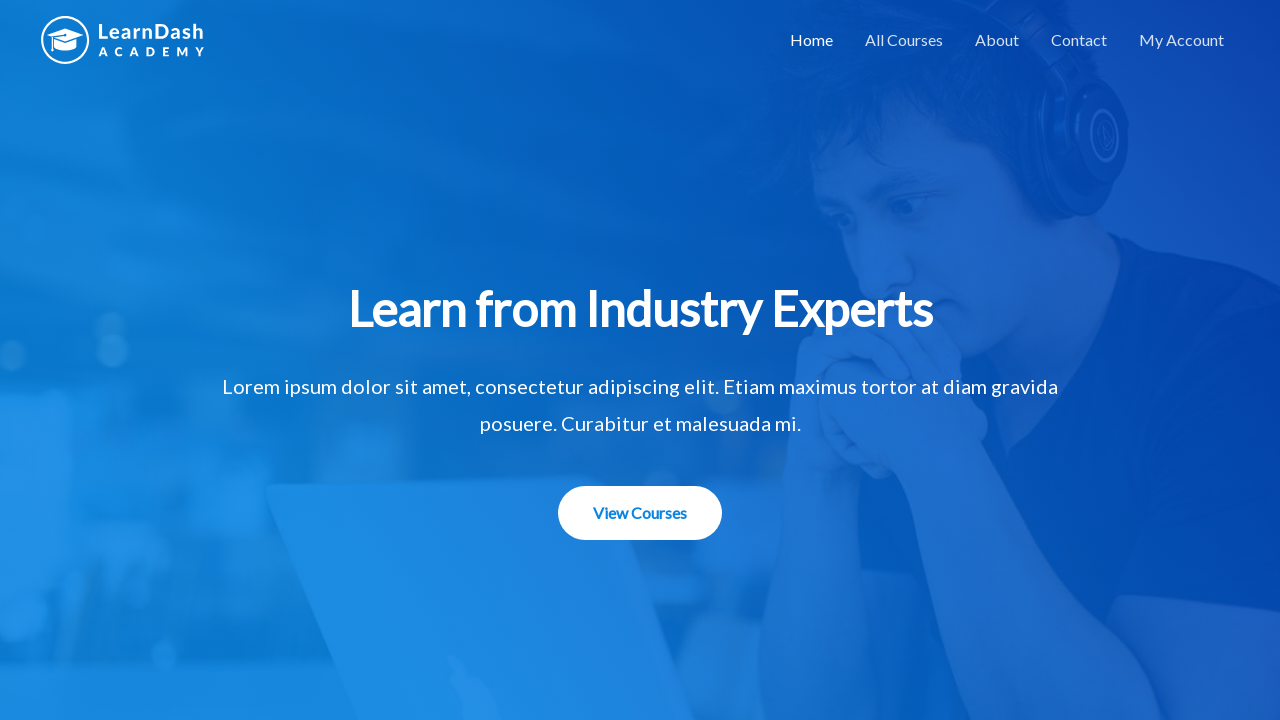

Verified homepage title is 'Alchemy LMS – An LMS Application'
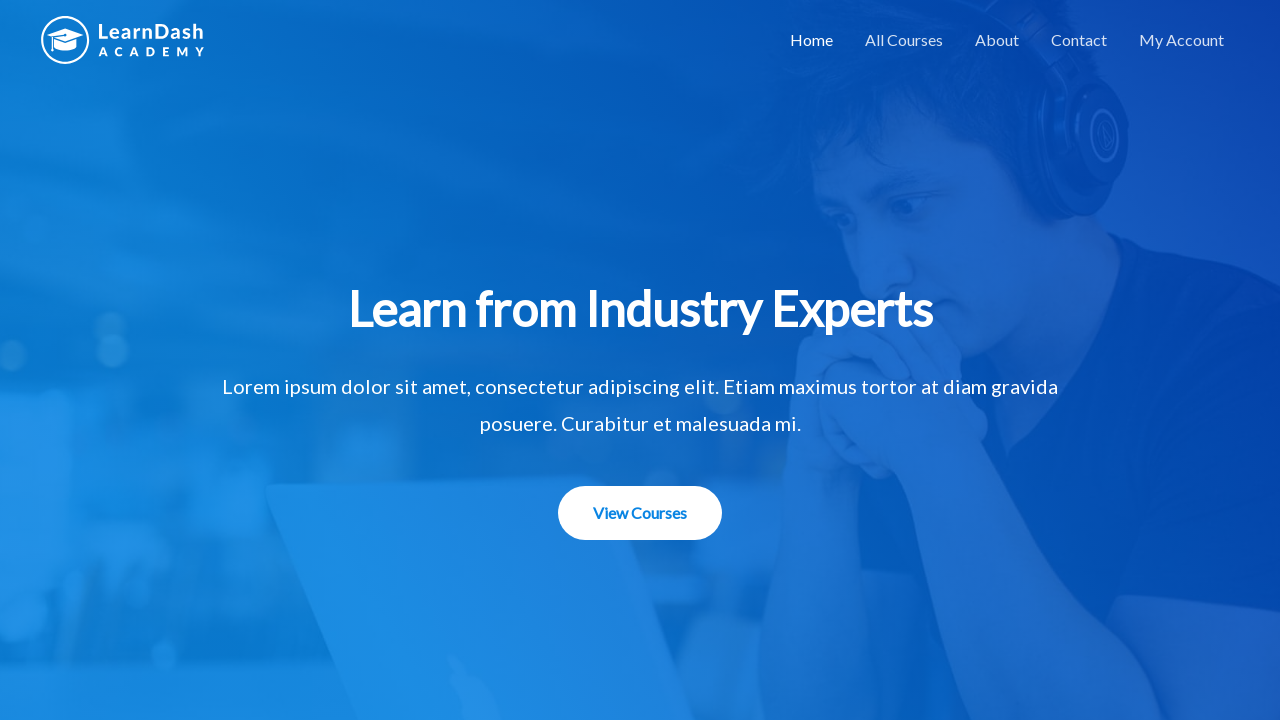

Clicked on 'My Account' link at (1182, 40) on xpath=//a[text()='My Account']
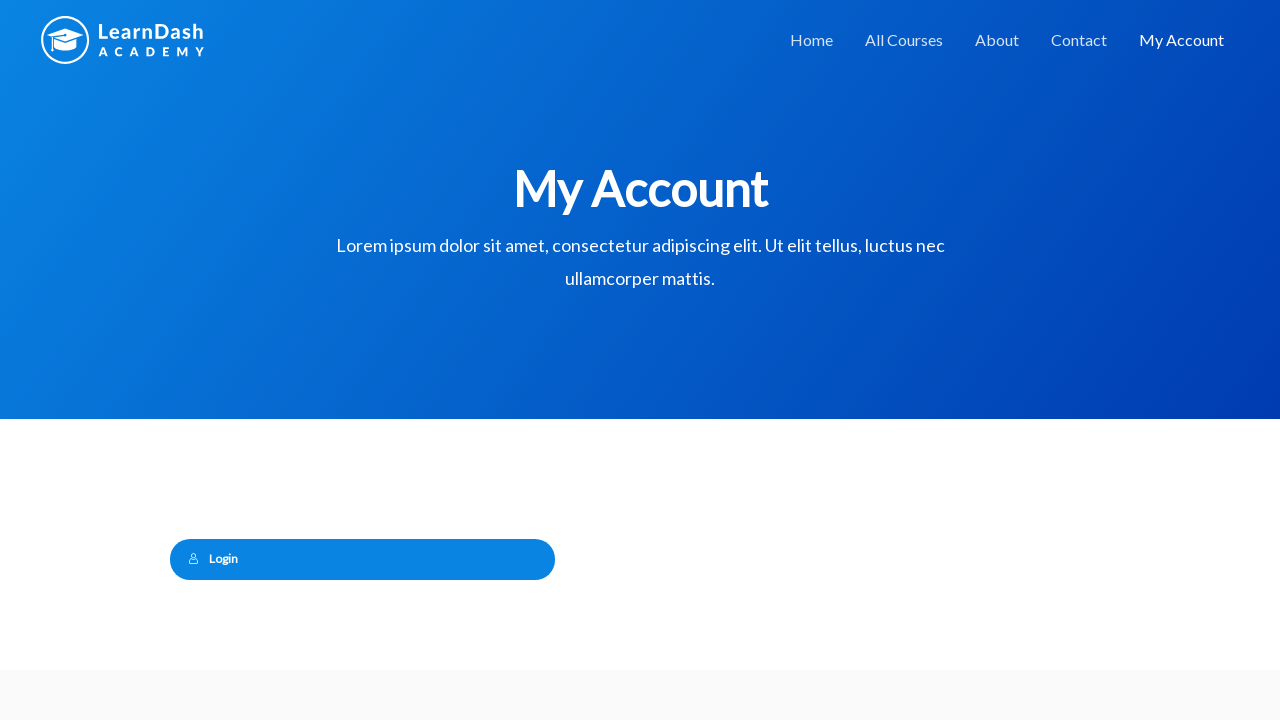

Retrieved My Account page title
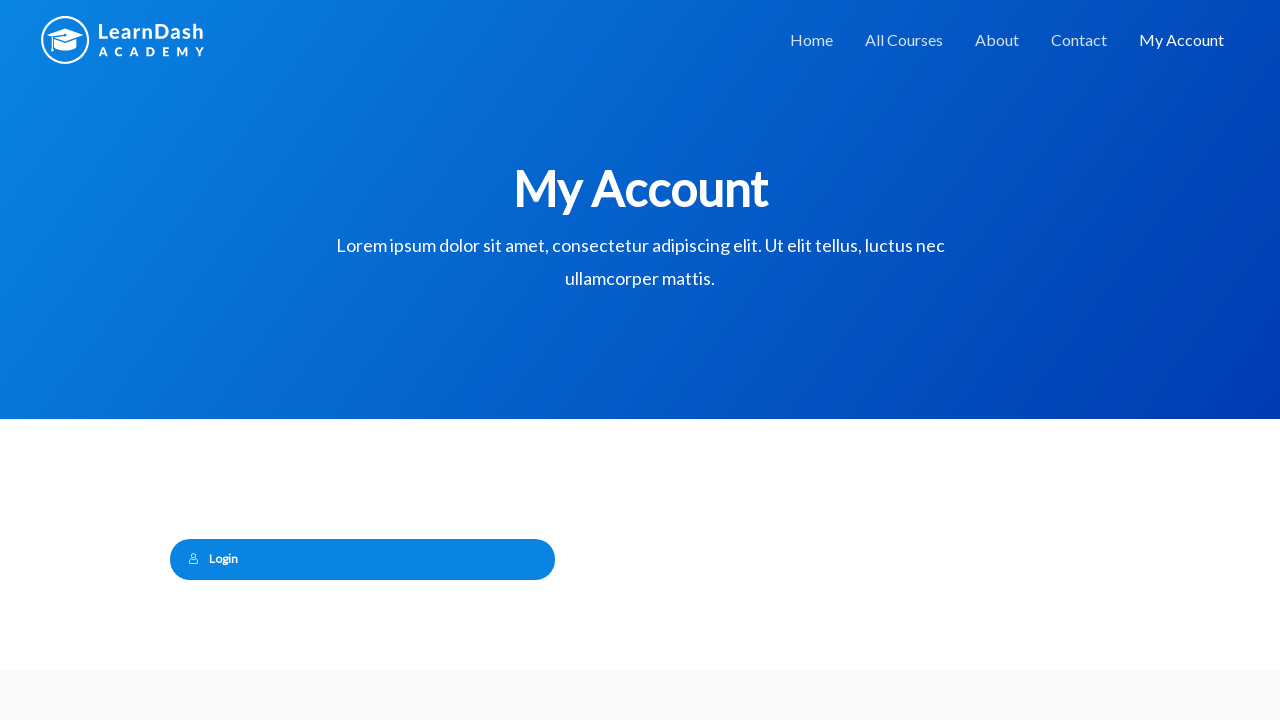

Verified My Account page title is 'My Account – Alchemy LMS'
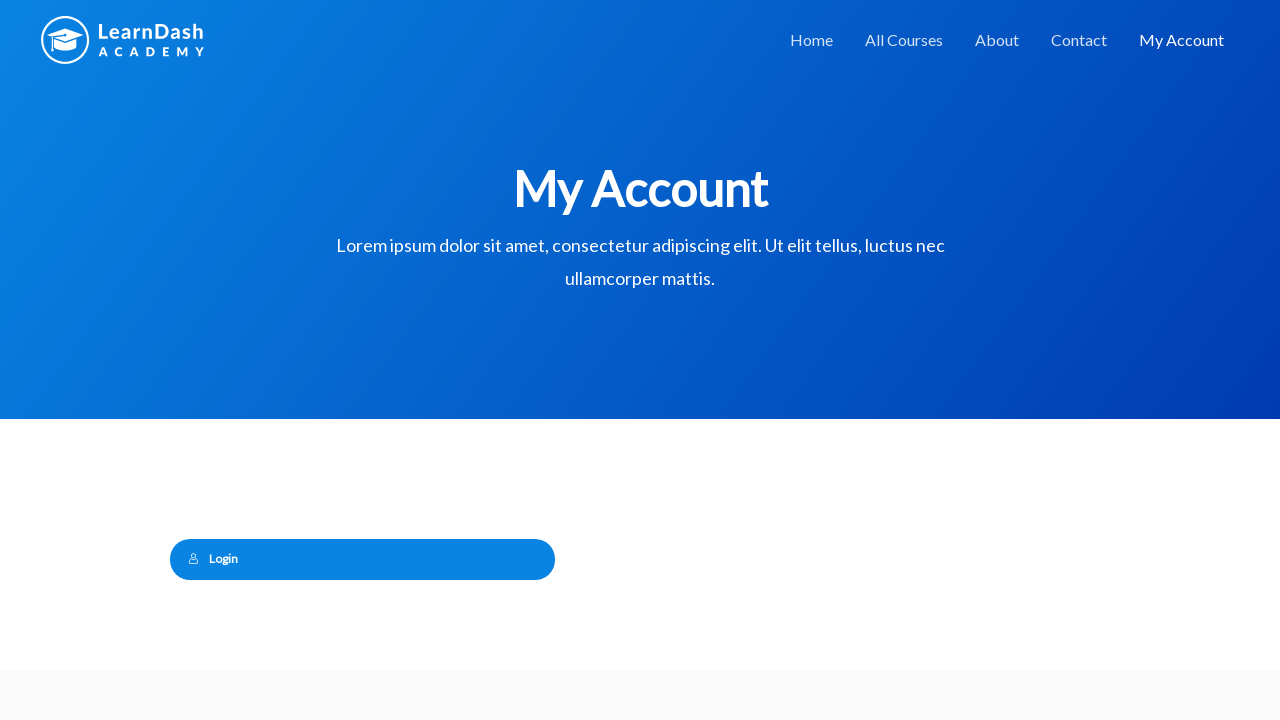

Located course elements on My Account page
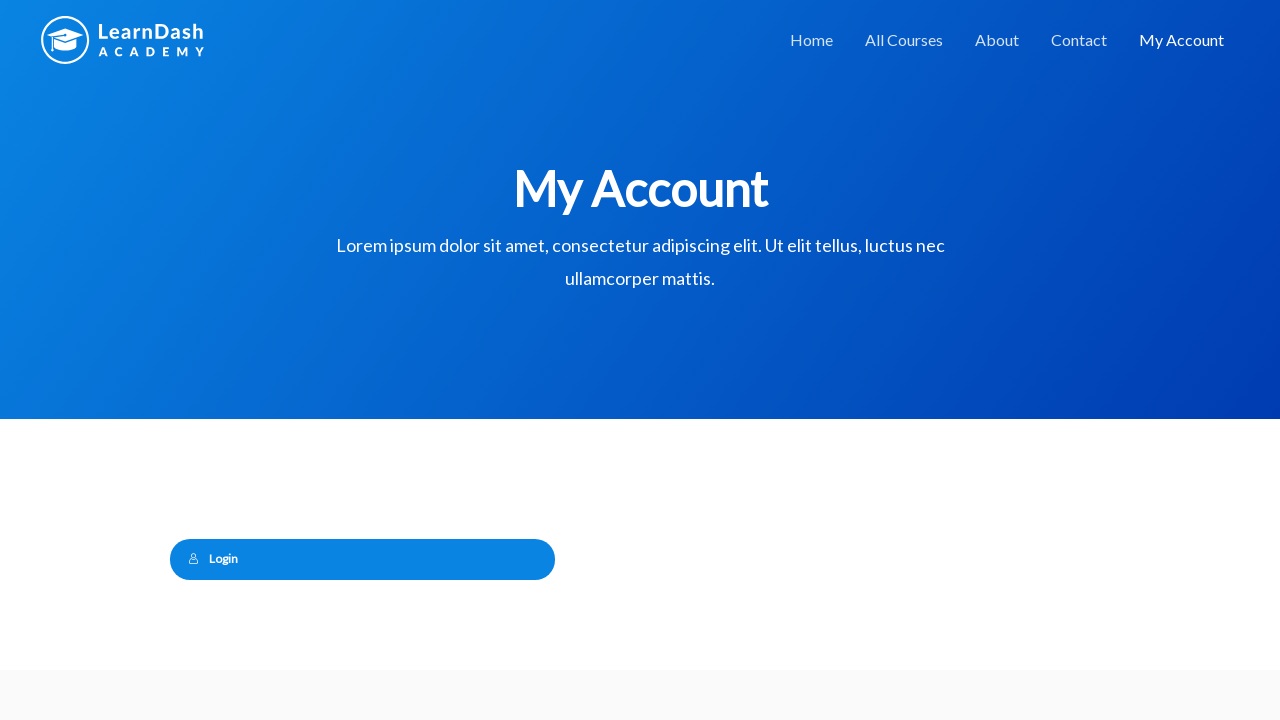

Counted available courses: 3
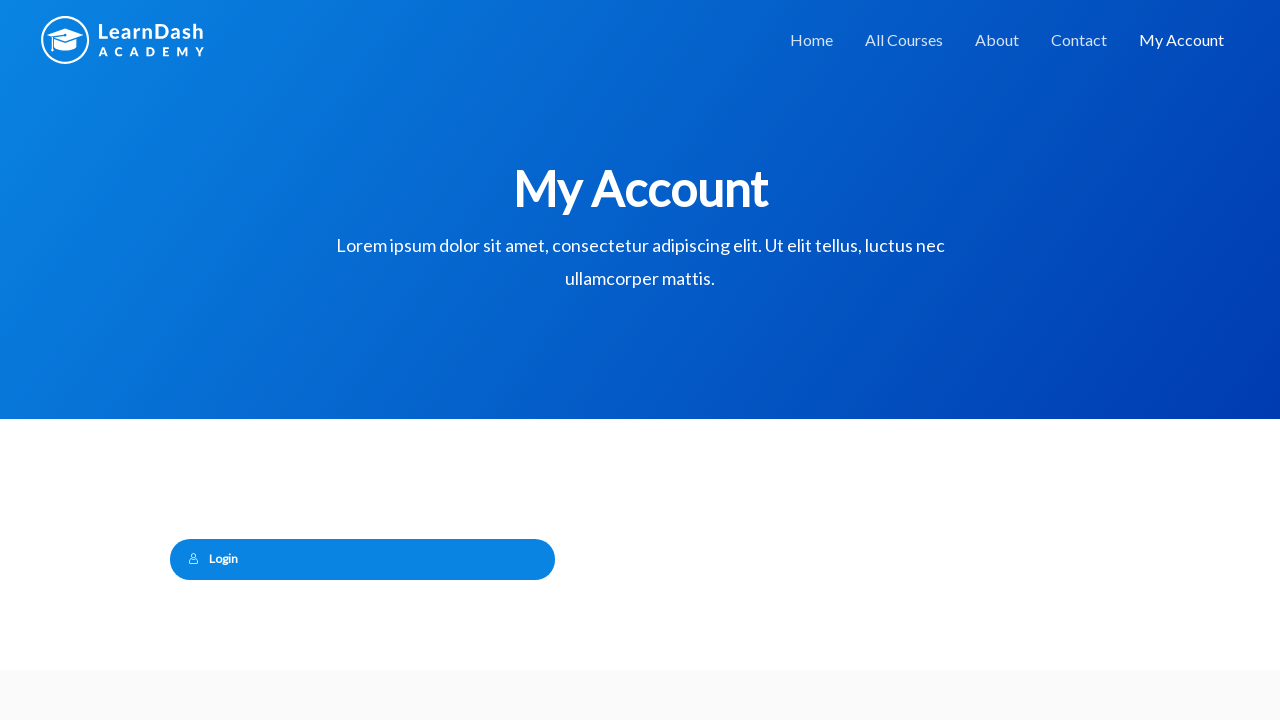

Printed course count: 3
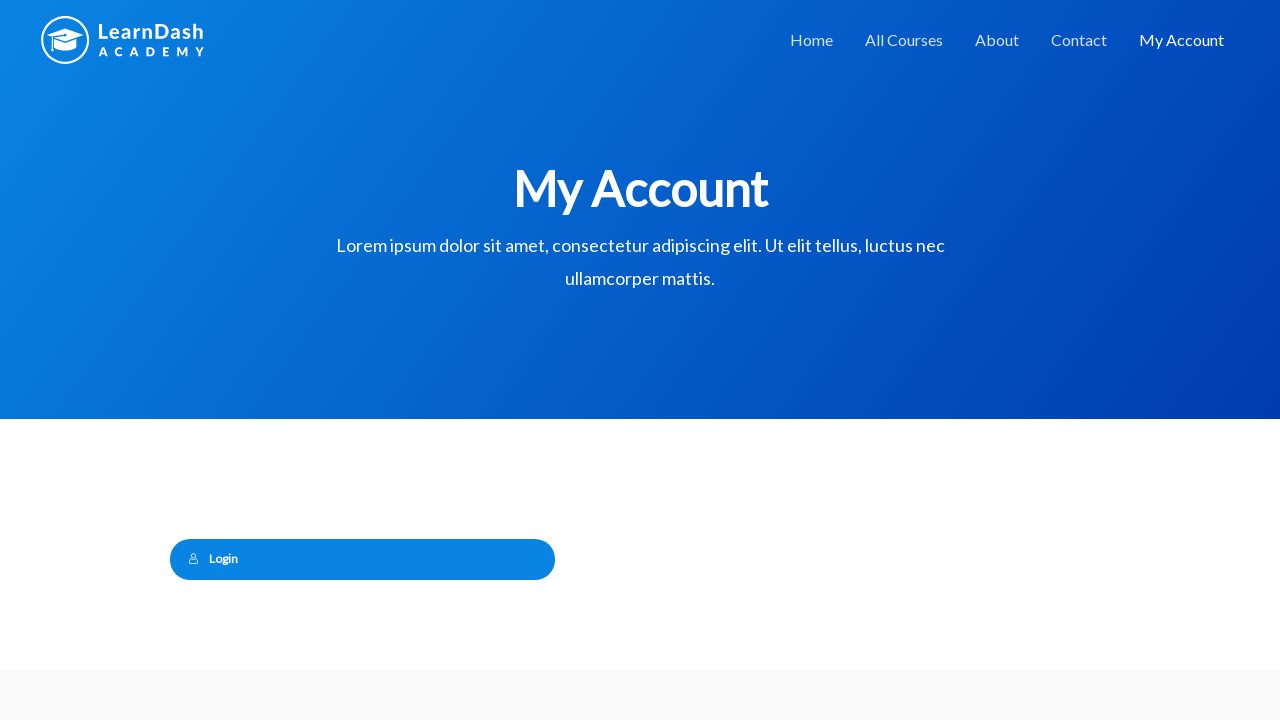

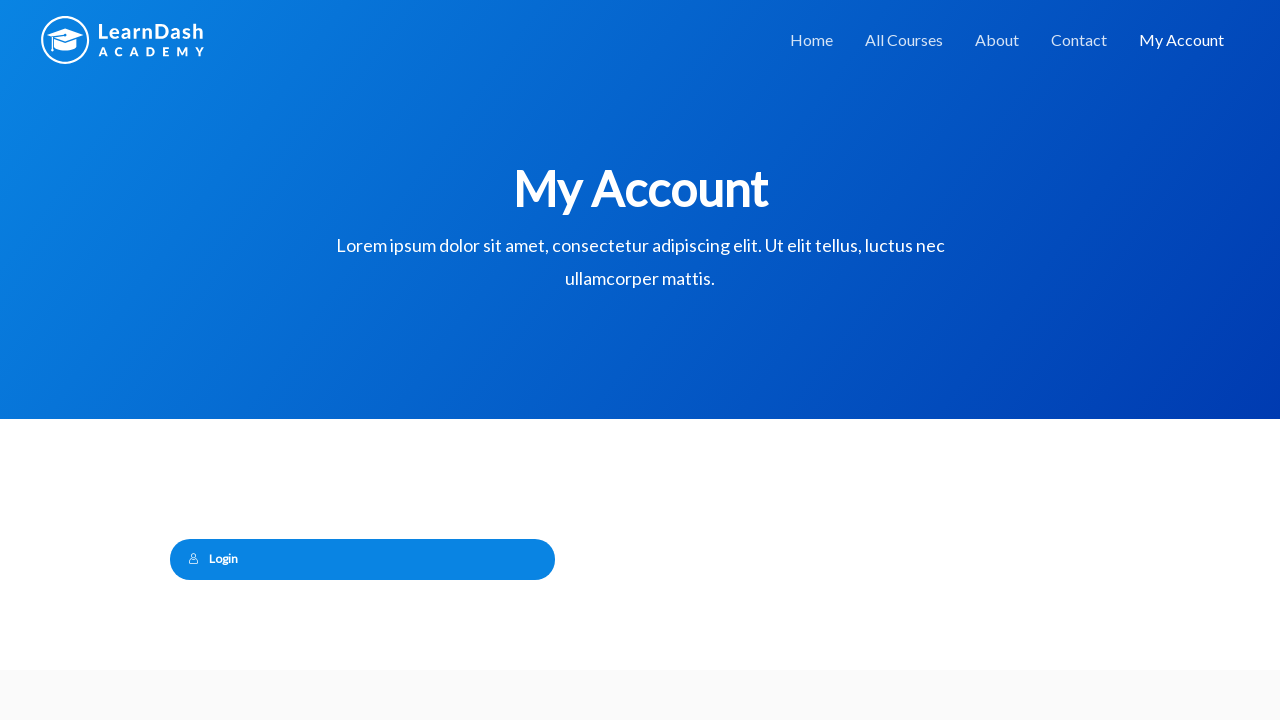